Tests Tiki.vn popup functionality by closing marketing popup, opening account popup, attempting login with empty fields to verify validation messages, then closing the popup

Starting URL: https://tiki.vn/

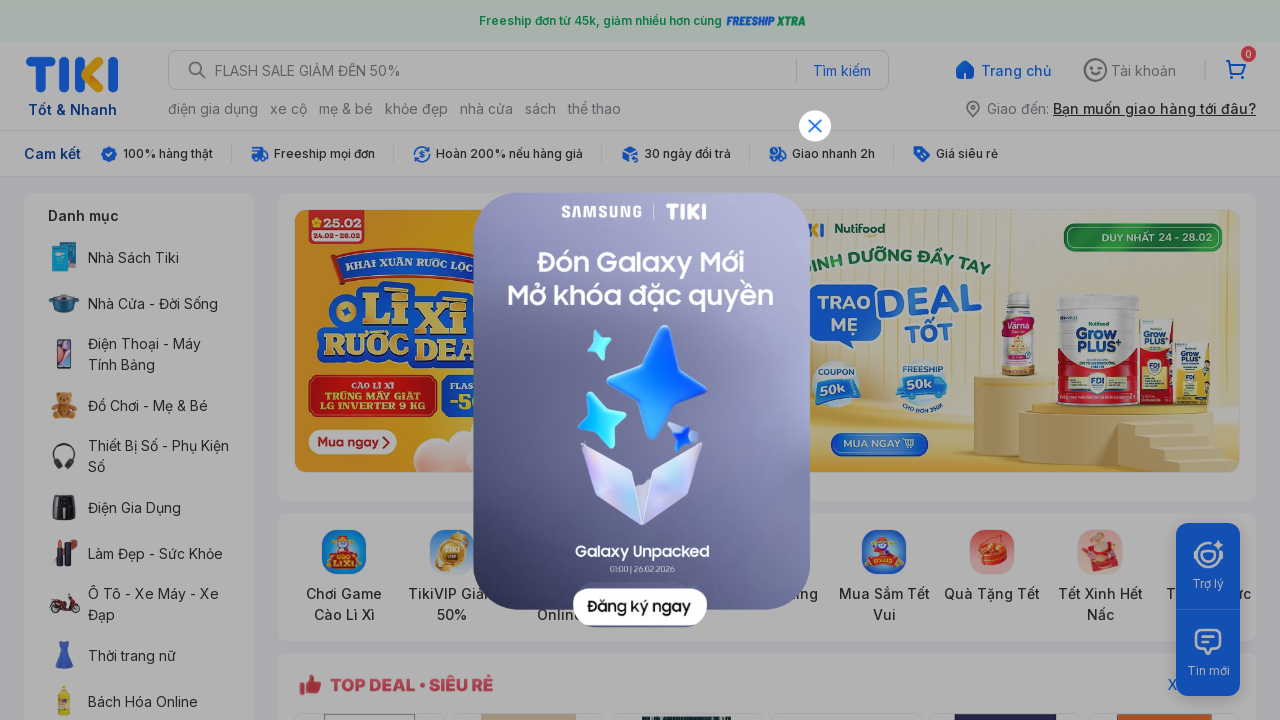

Waited for marketing popup to appear
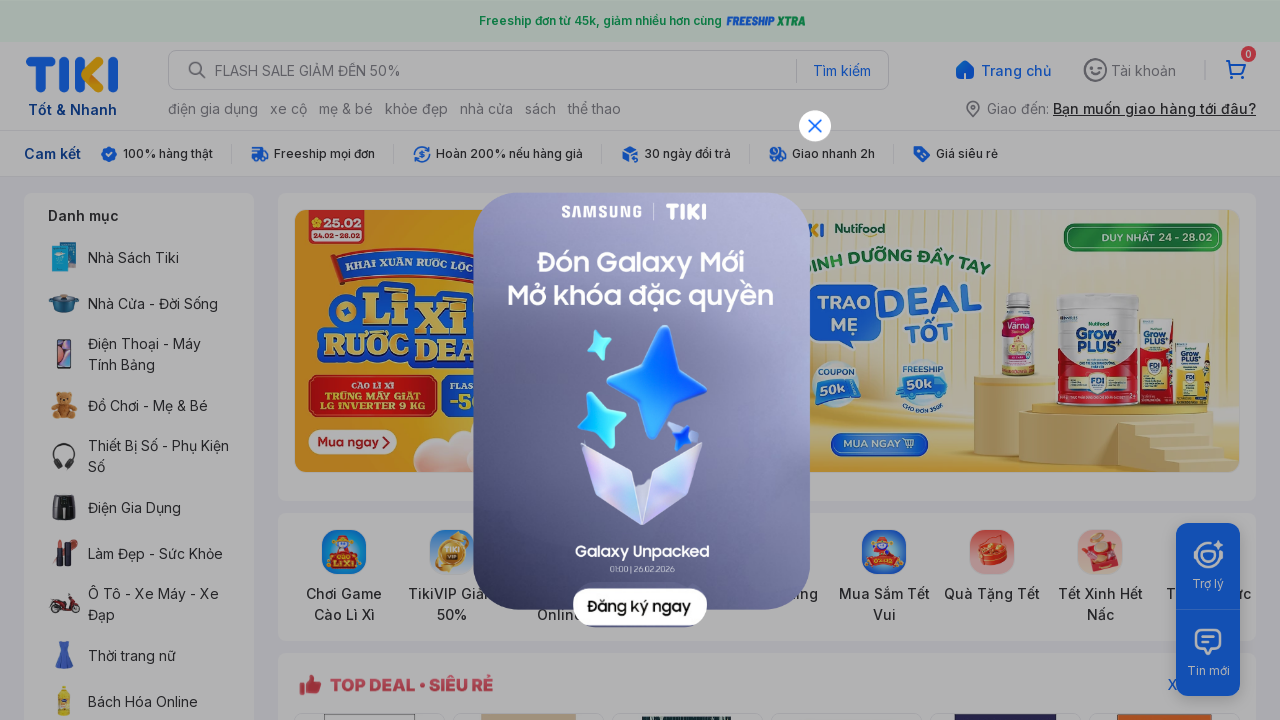

Closed marketing popup at (815, 126) on div#VIP_BUNDLE img[alt='close-icon']
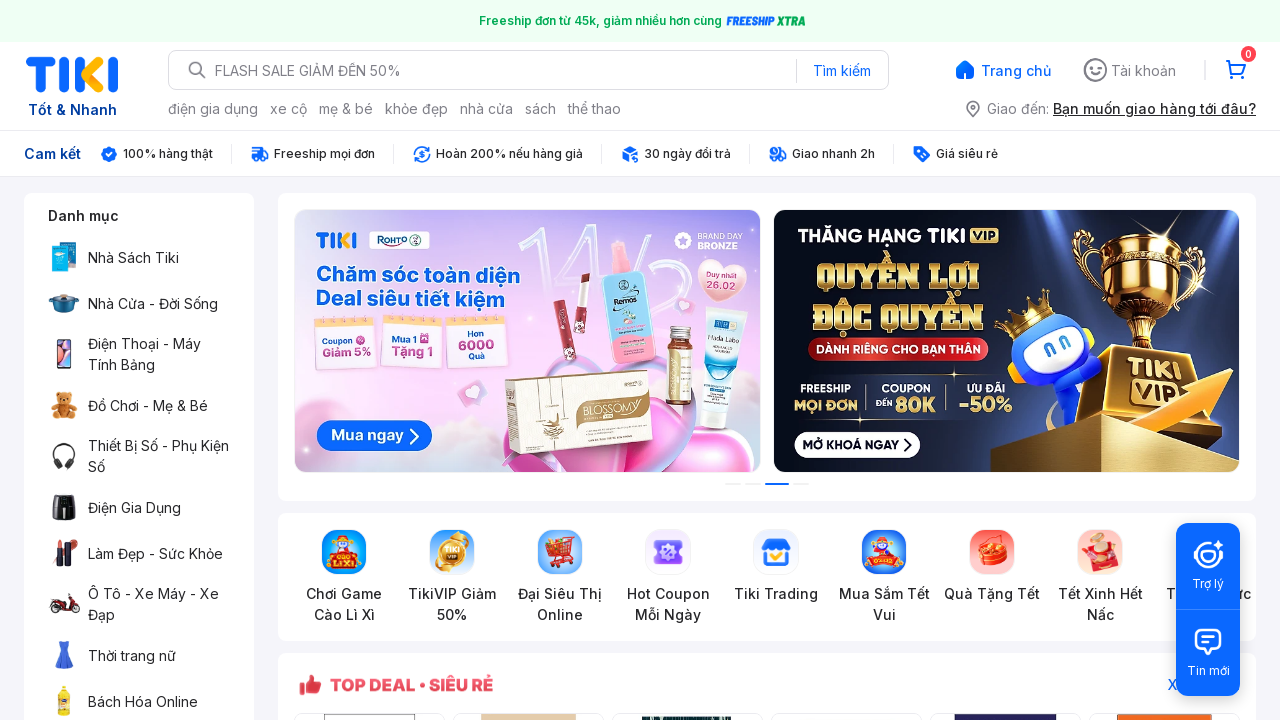

Clicked account button to open login popup at (1130, 70) on div[data-view-id='header_header_account_container']
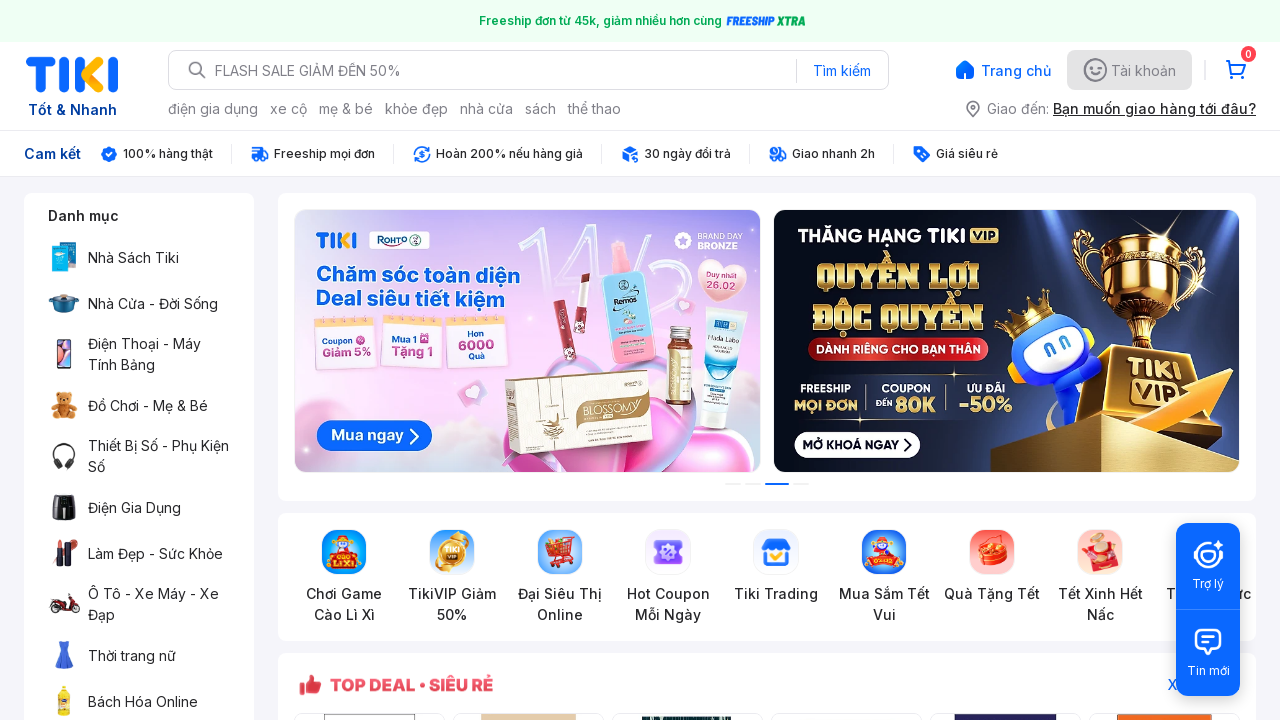

Account popup appeared
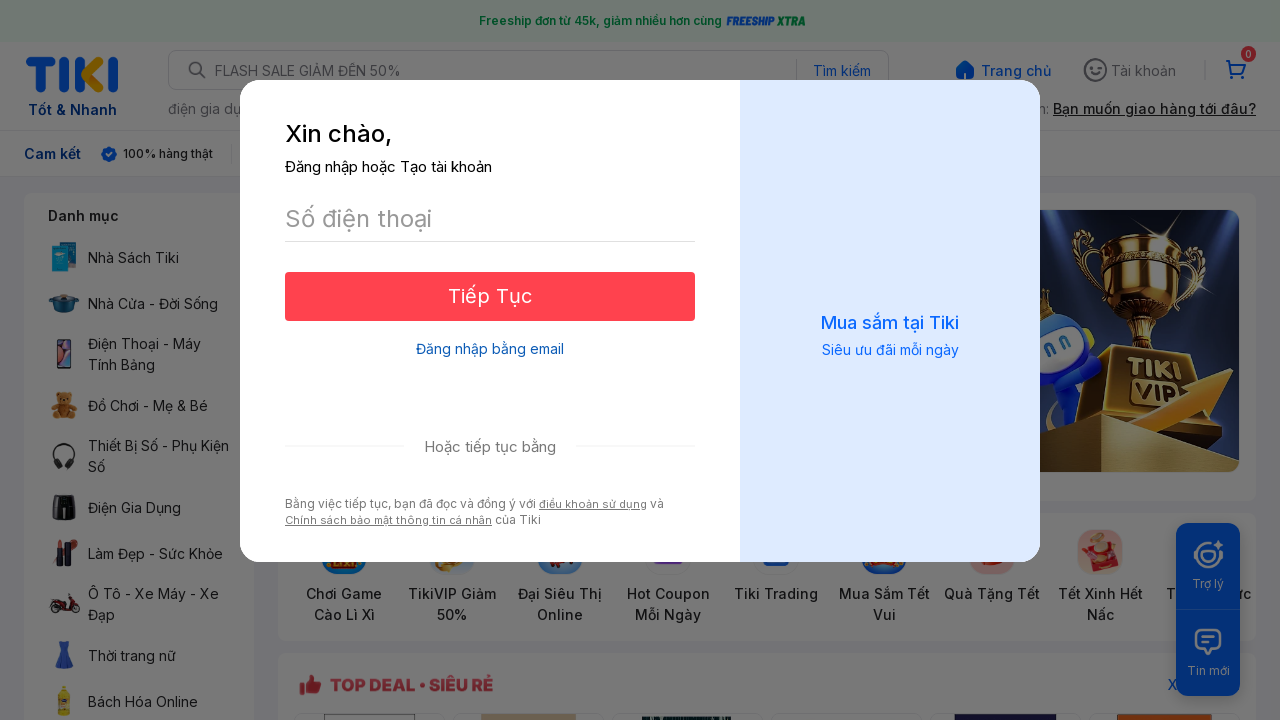

Clicked login with email option at (490, 349) on .login-with-email
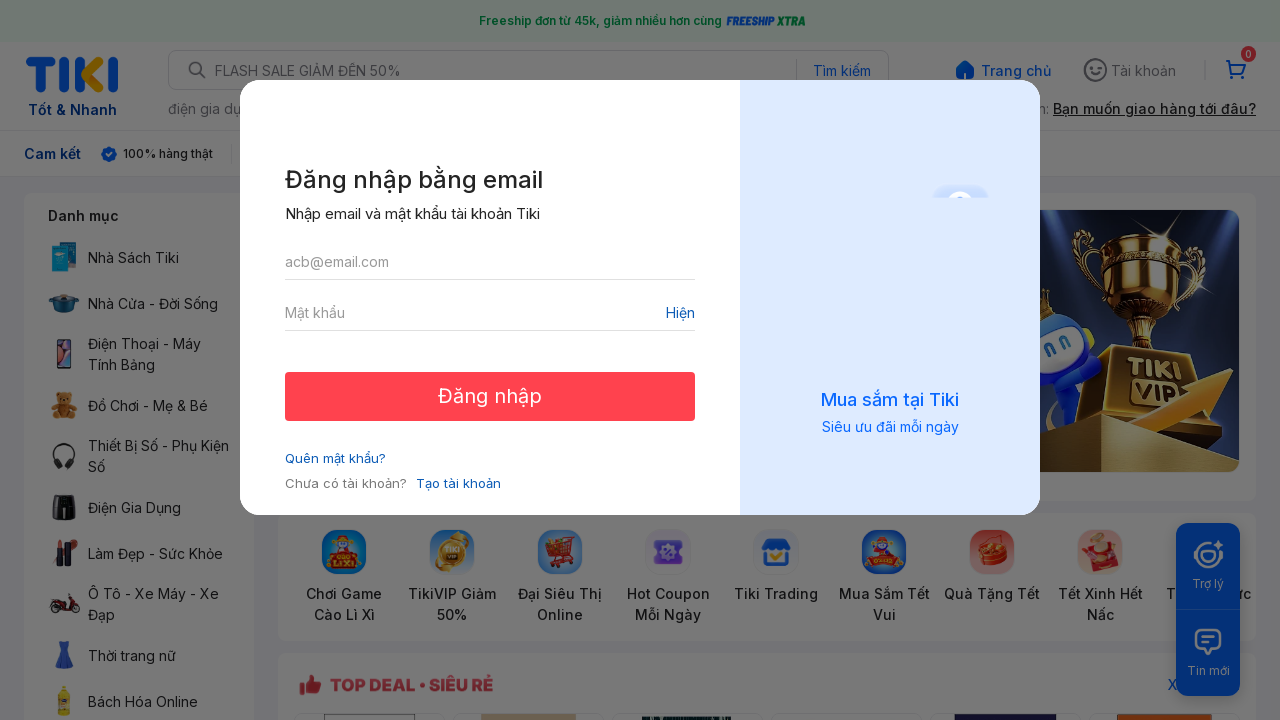

Clicked login button without filling required fields at (490, 396) on button:has-text('Đăng nhập')
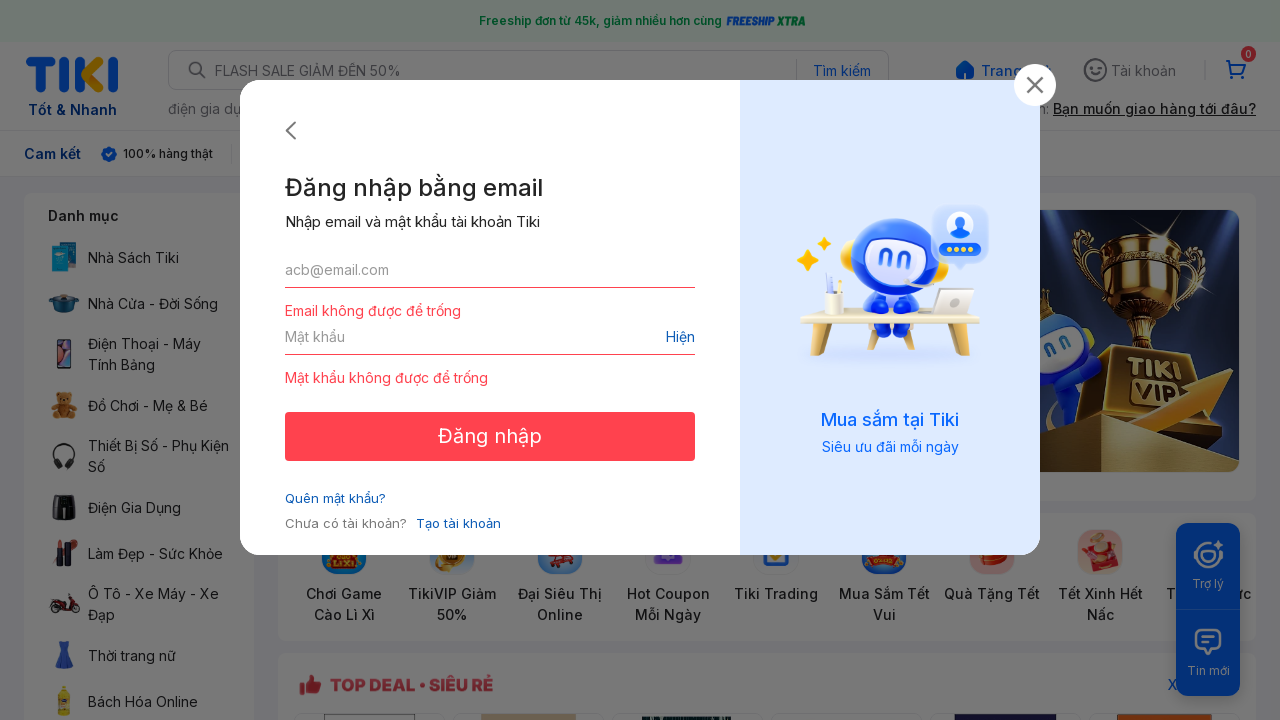

Validation error messages appeared
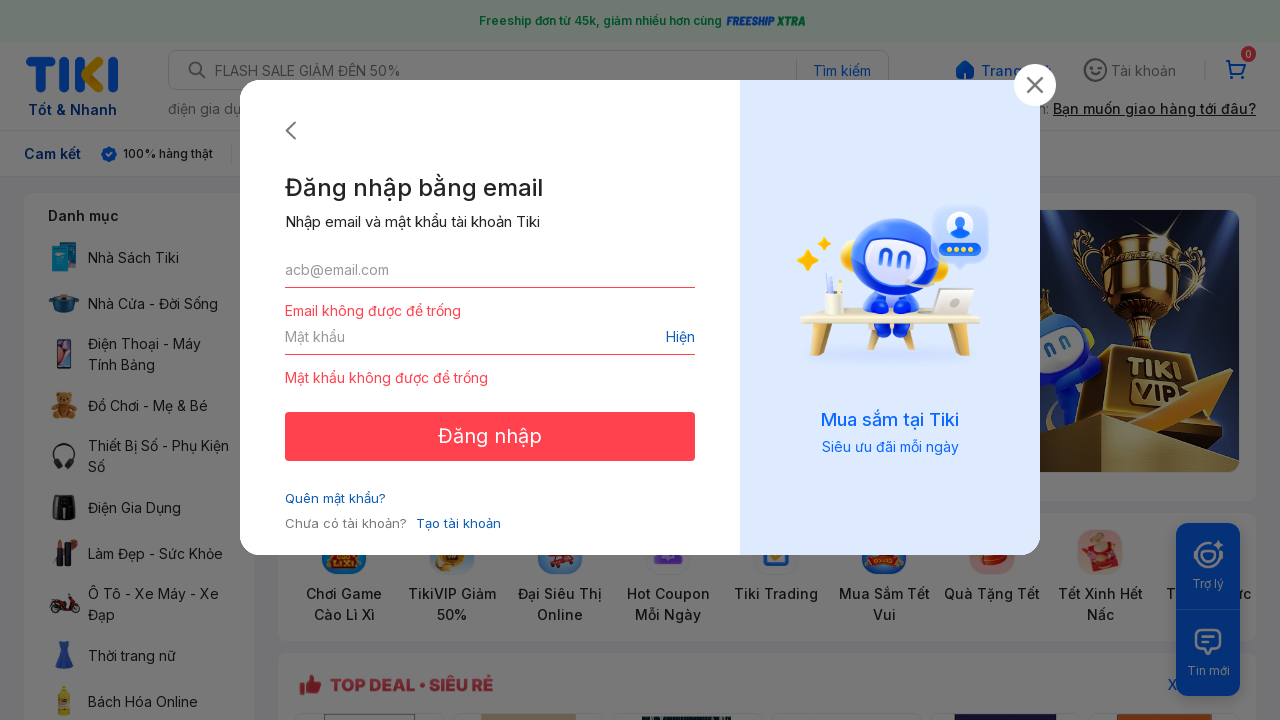

Closed the account login popup at (1035, 85) on img.close-img
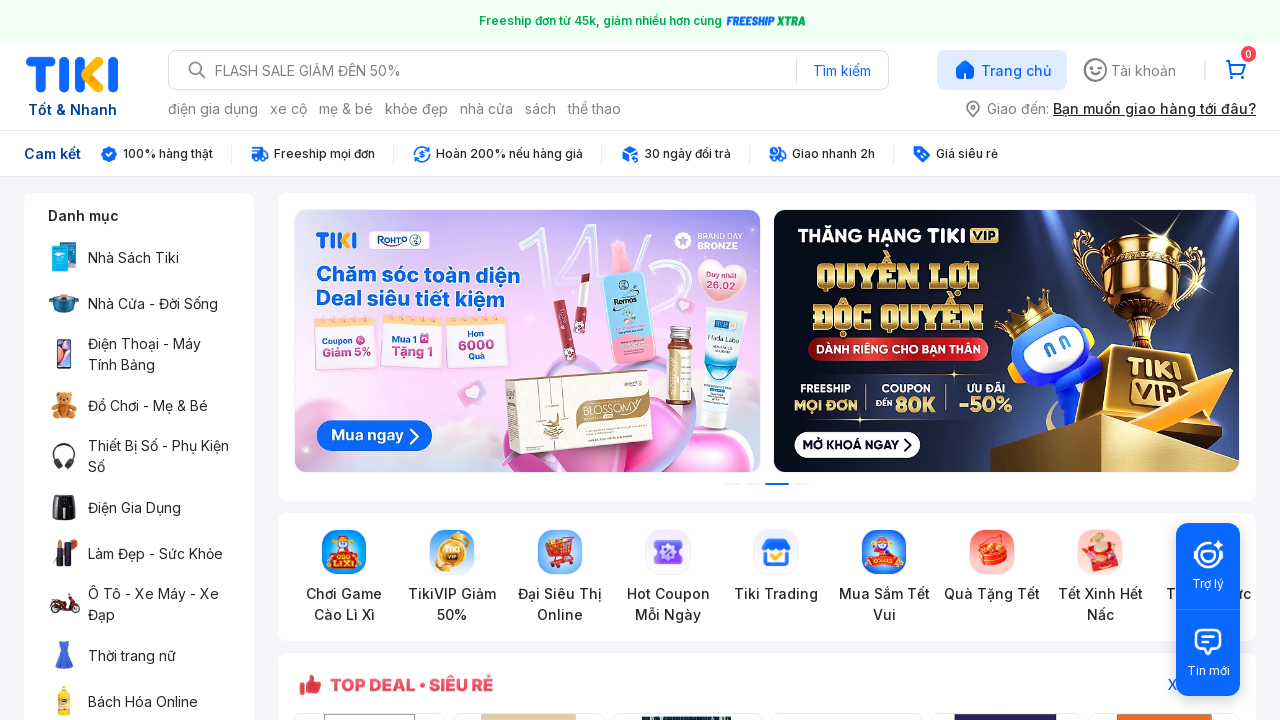

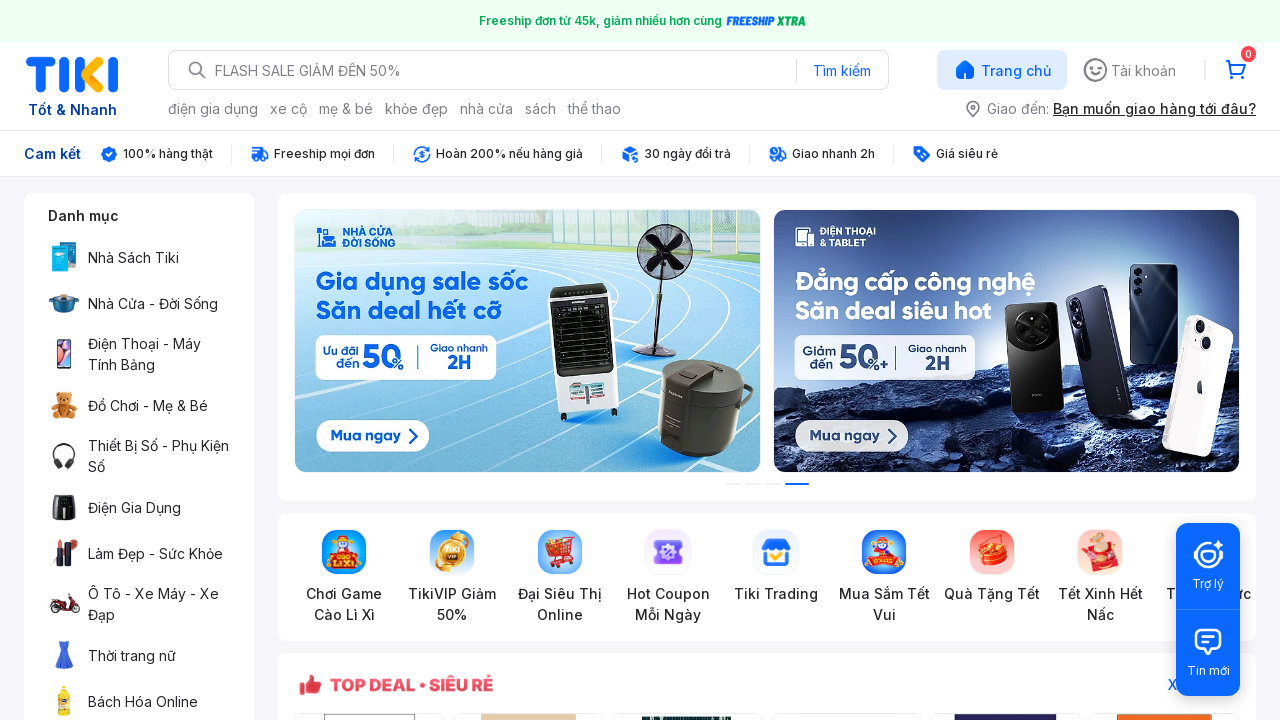